Tests a countdown timer by waiting until the countdown reaches "00" at the end

Starting URL: https://automationfc.github.io/fluent-wait/

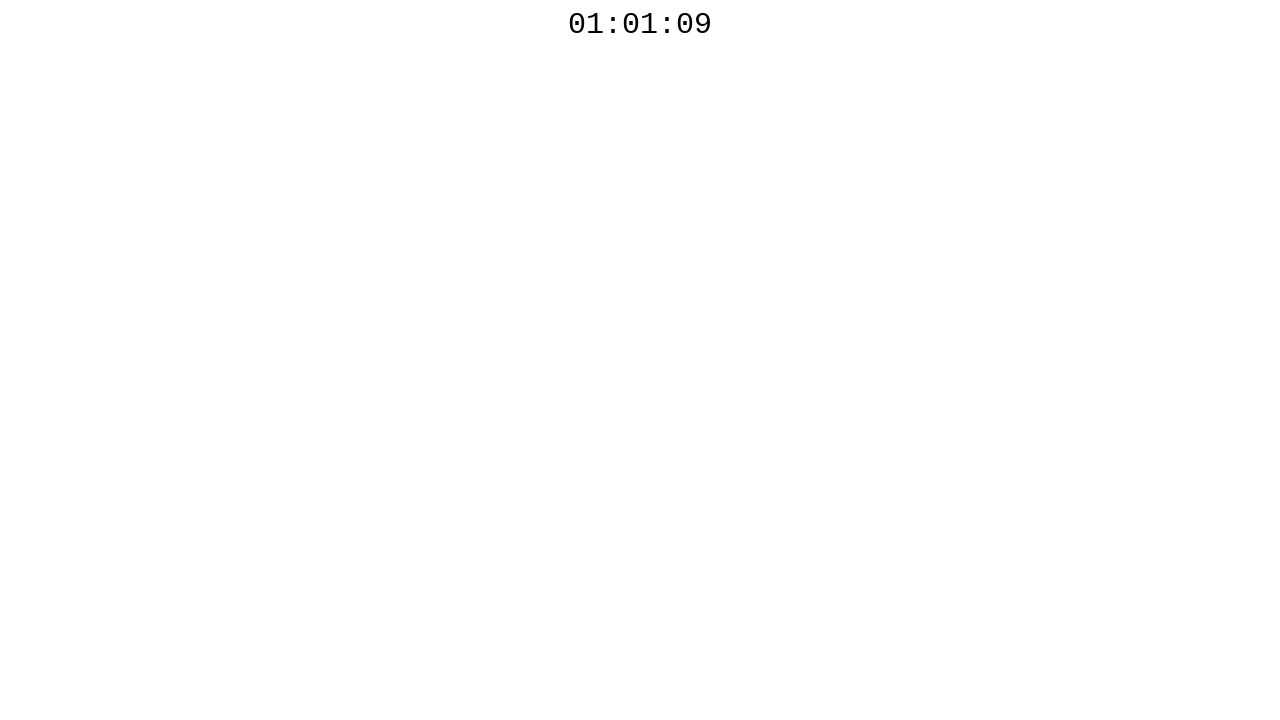

Located countdown timer element
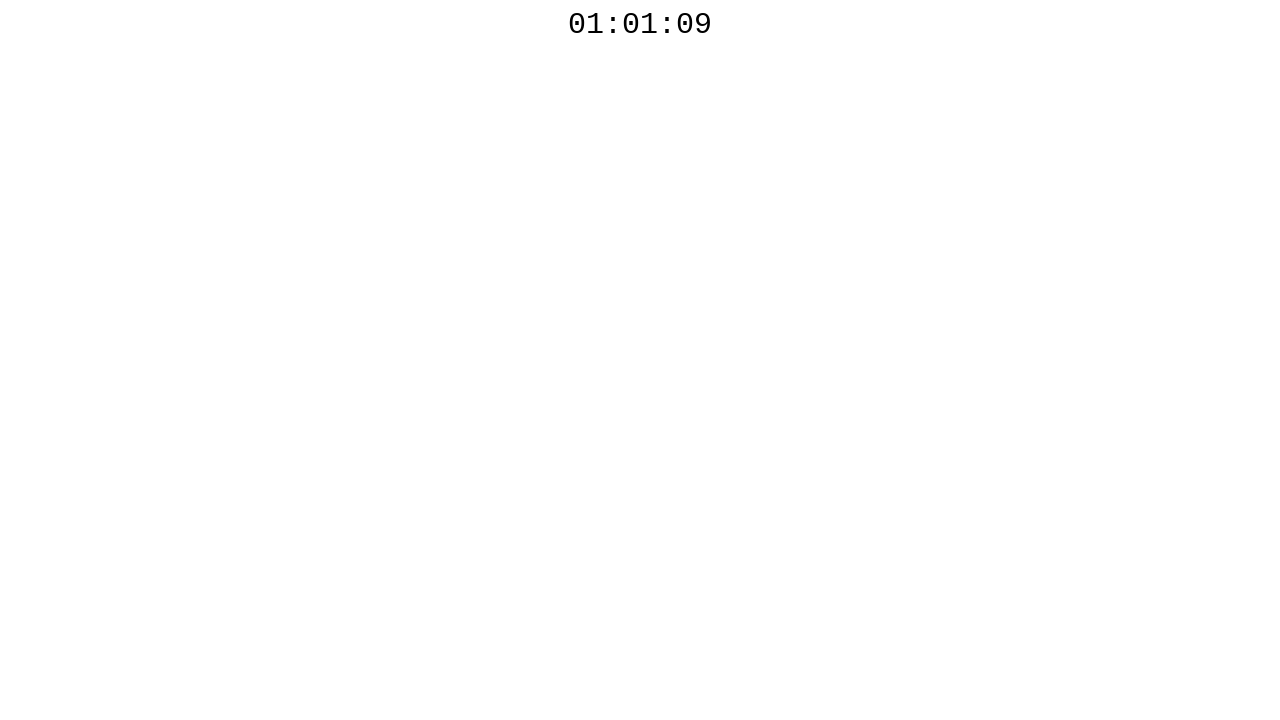

Countdown timer reached '00' - test completed
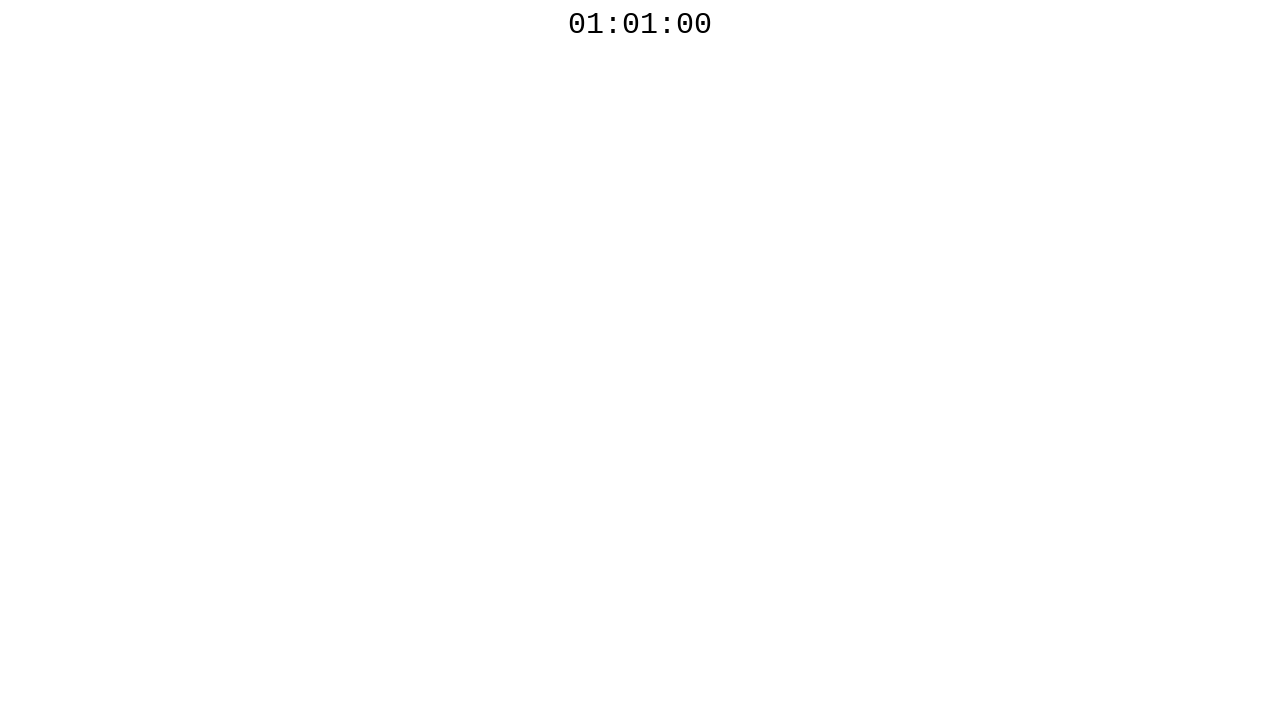

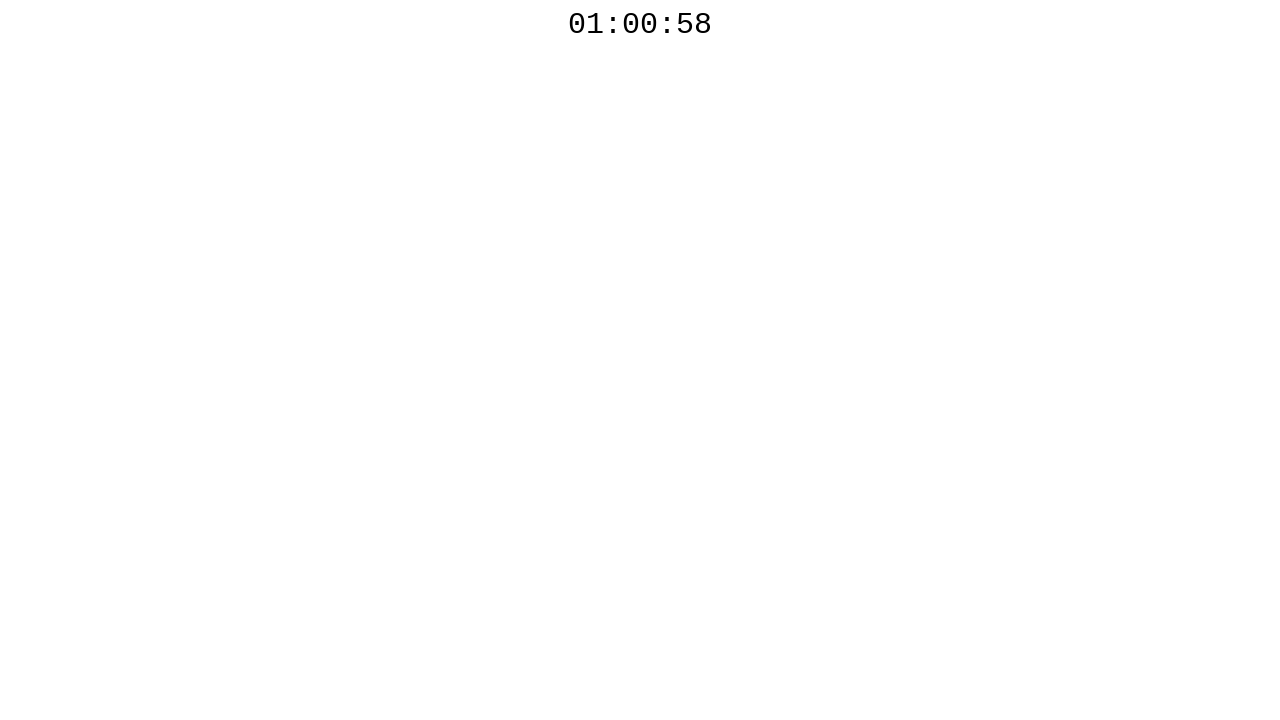